Tests subscription functionality on the cart page by navigating to cart and subscribing

Starting URL: https://automationexercise.com/

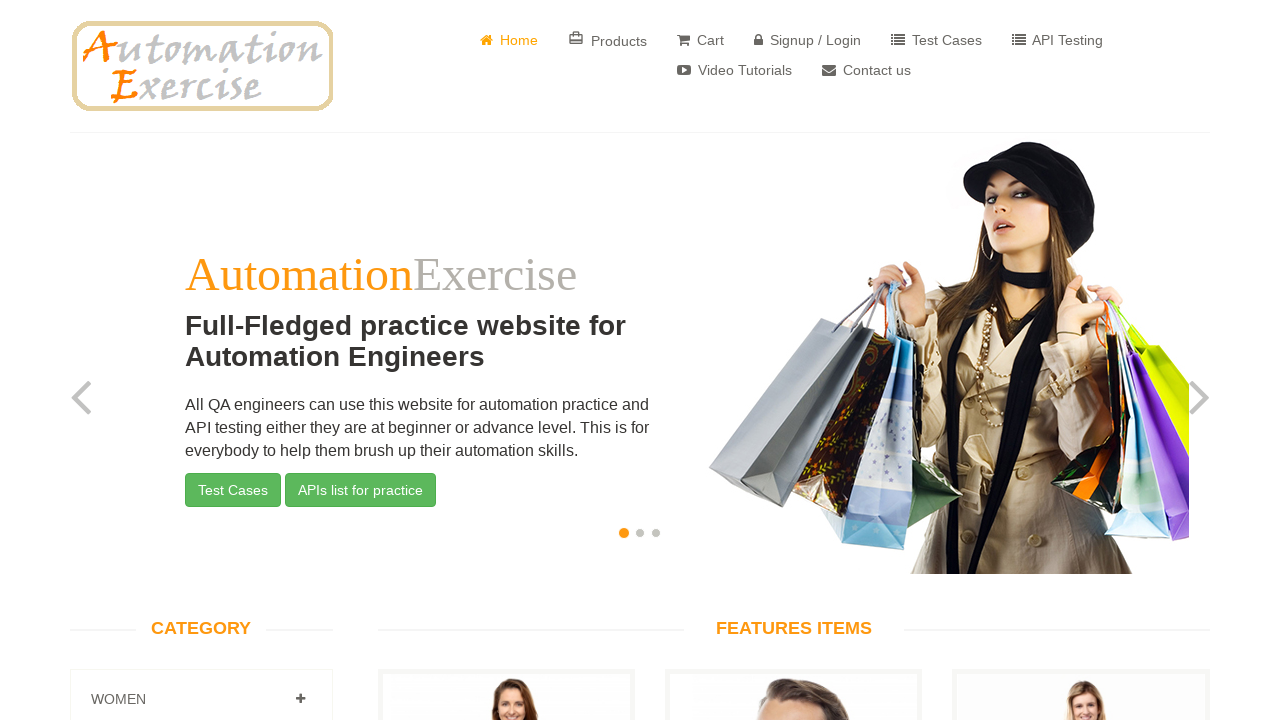

Clicked on cart link in header navigation at (700, 40) on xpath=/html/body/header/div/div/div/div[2]/div/ul/li[3]/a
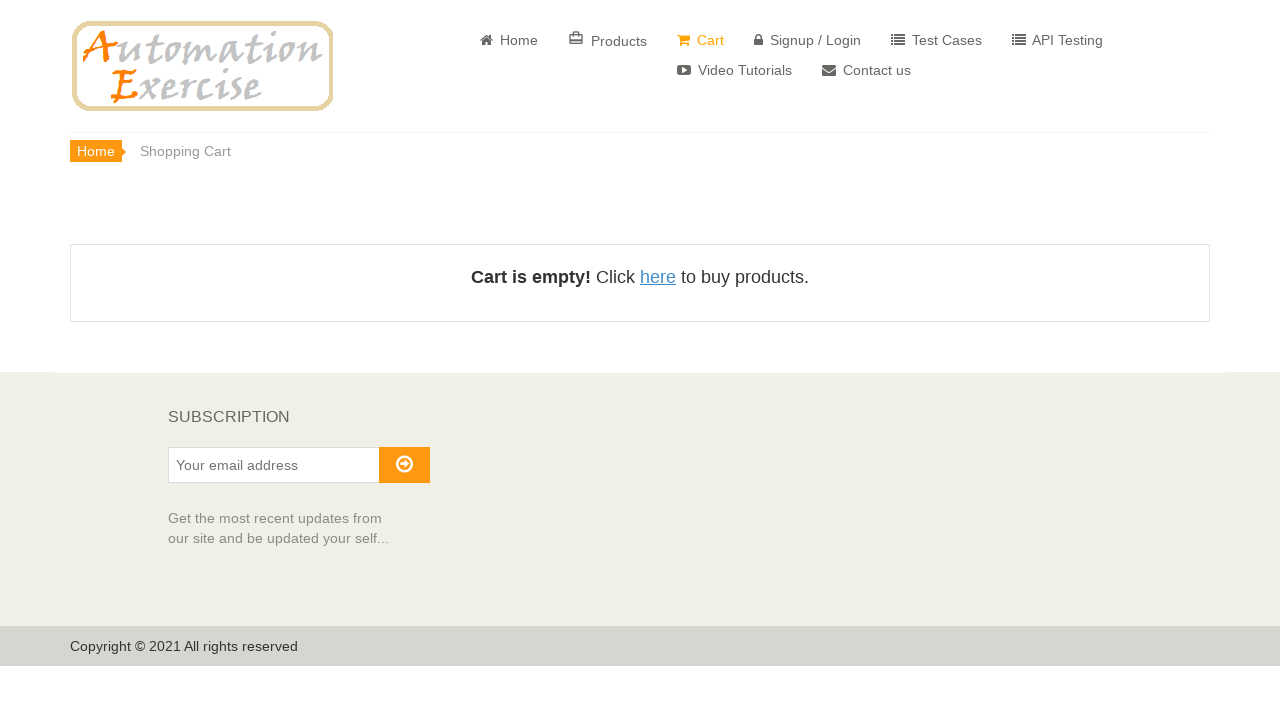

Entered subscription email 'subscriber789@example.com' on #susbscribe_email
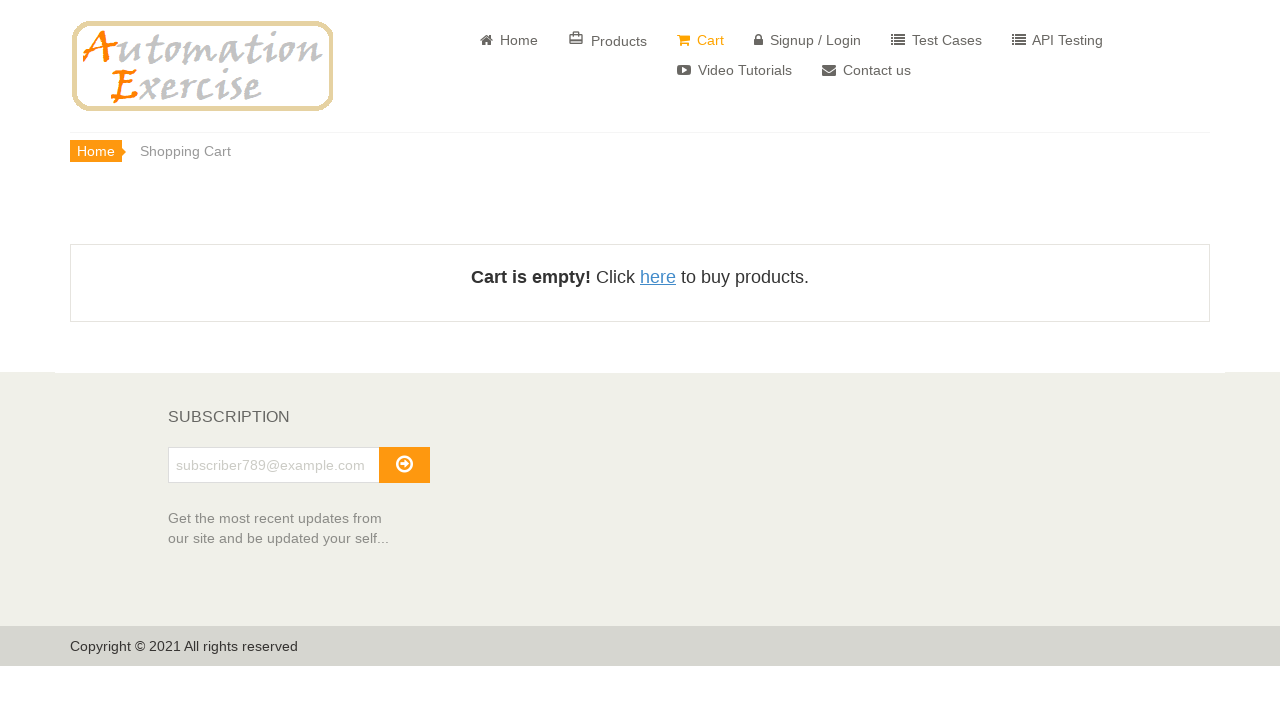

Clicked subscribe button to confirm subscription at (404, 465) on #subscribe
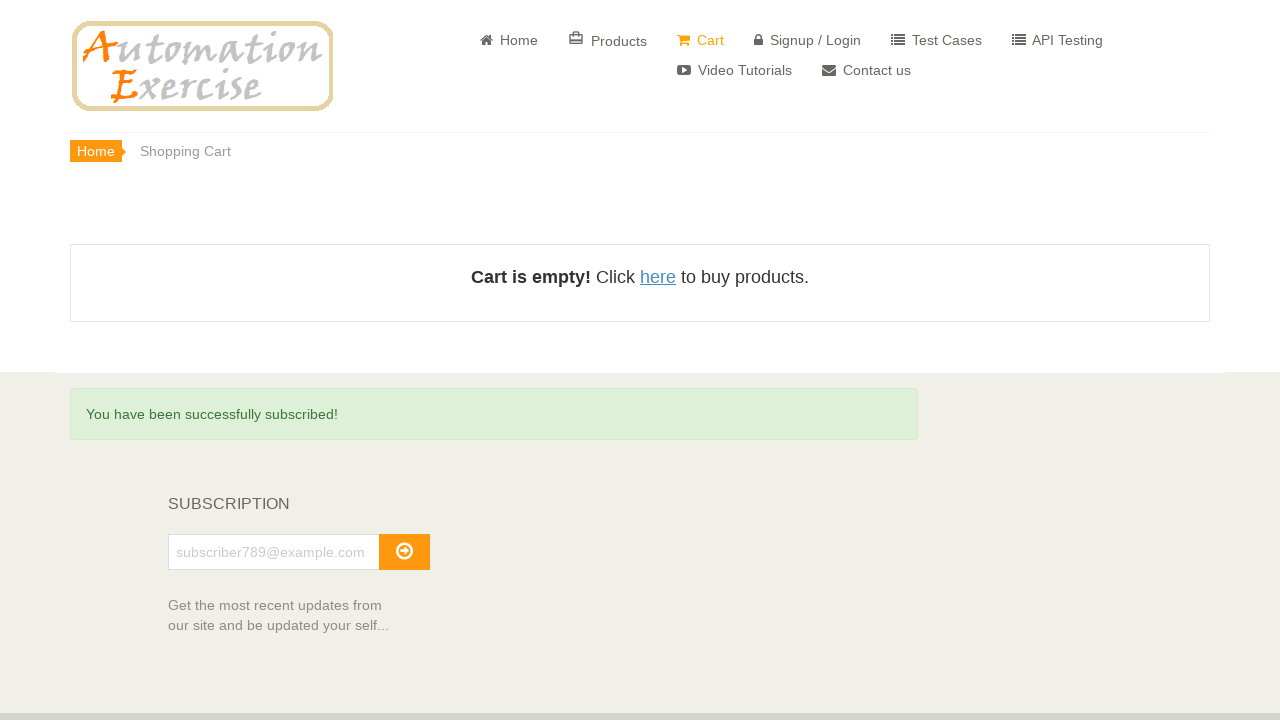

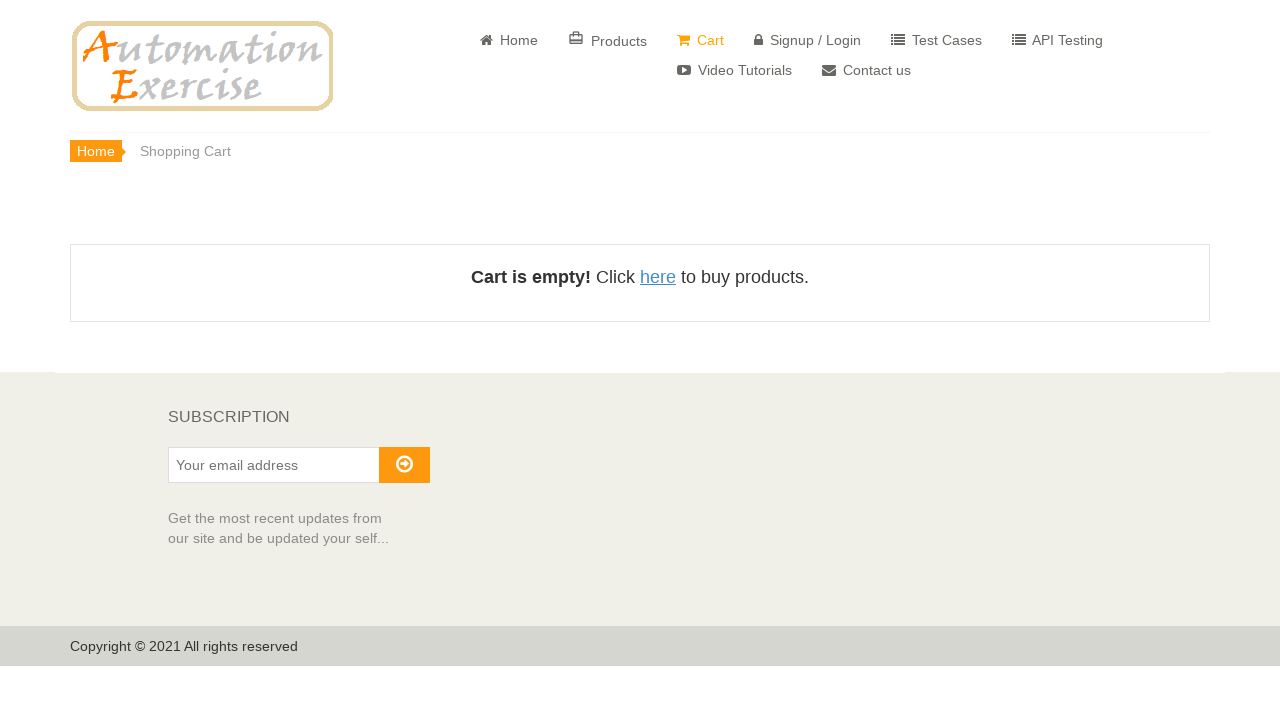